Navigates to DemoQA homepage, clicks on a card element, and verifies that text elements are present on the resulting page

Starting URL: https://demoqa.com/

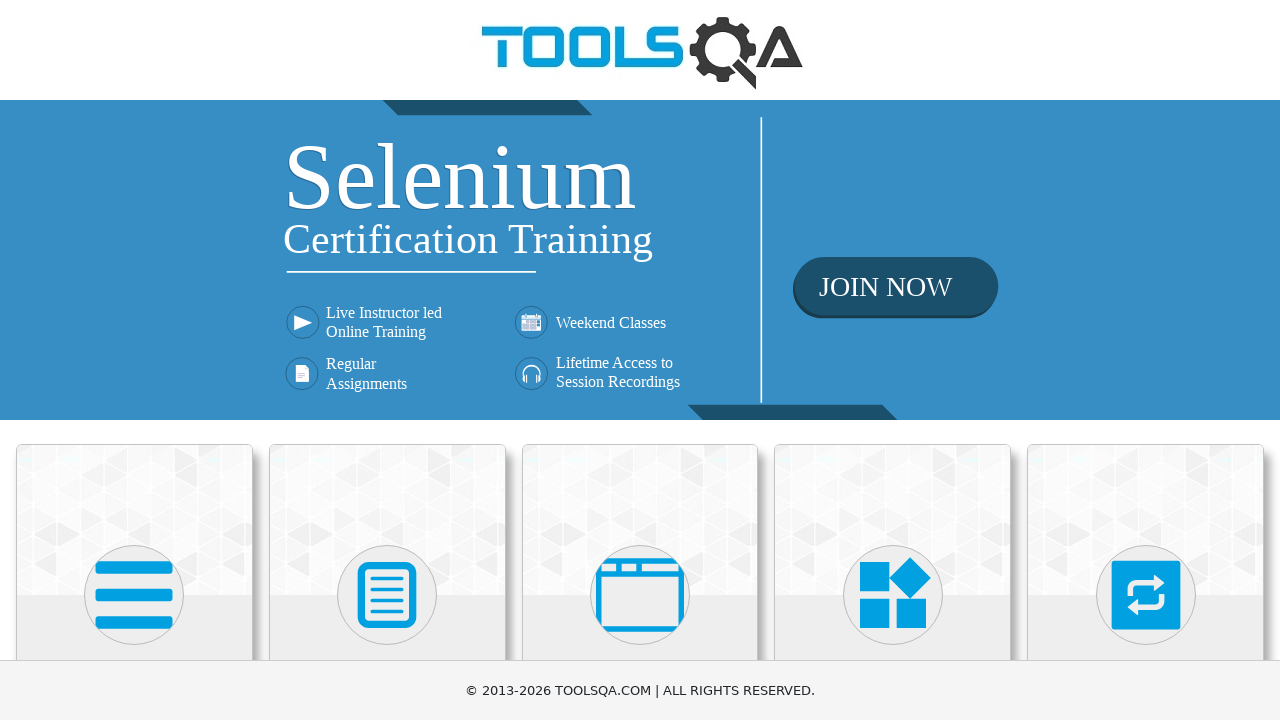

Navigated to DemoQA homepage
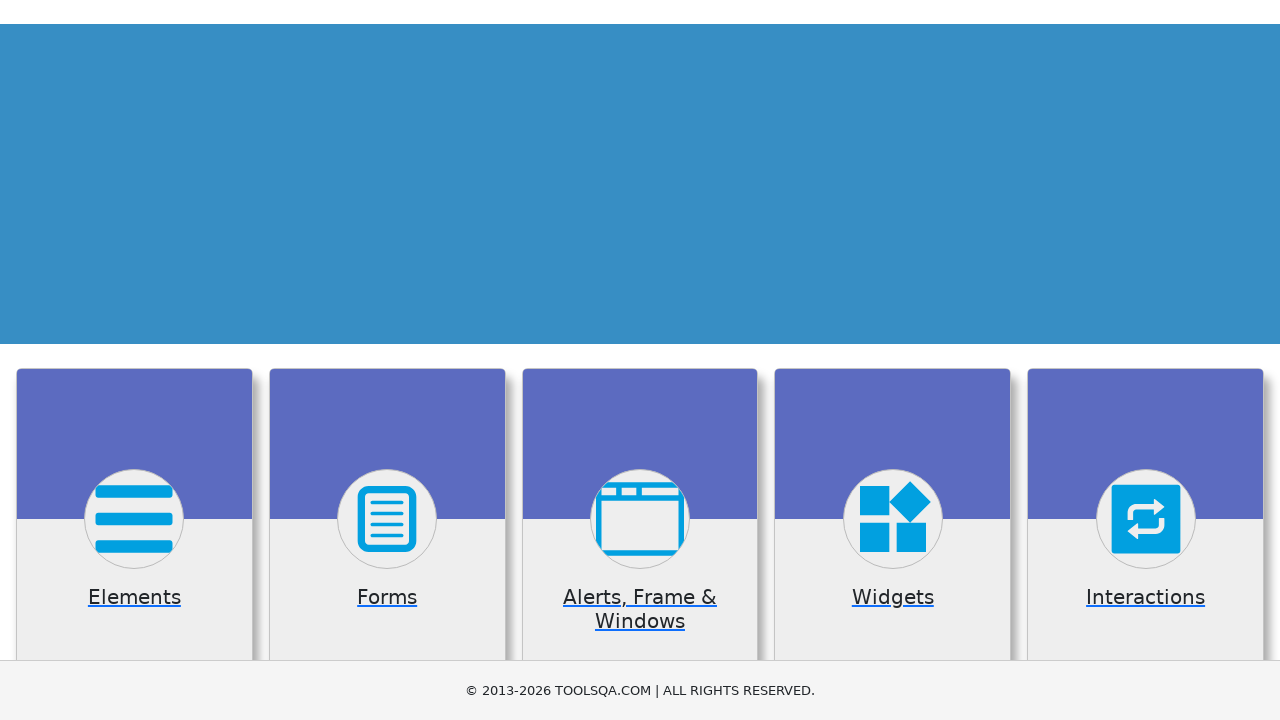

Clicked on card element at (134, 360) on .card-body
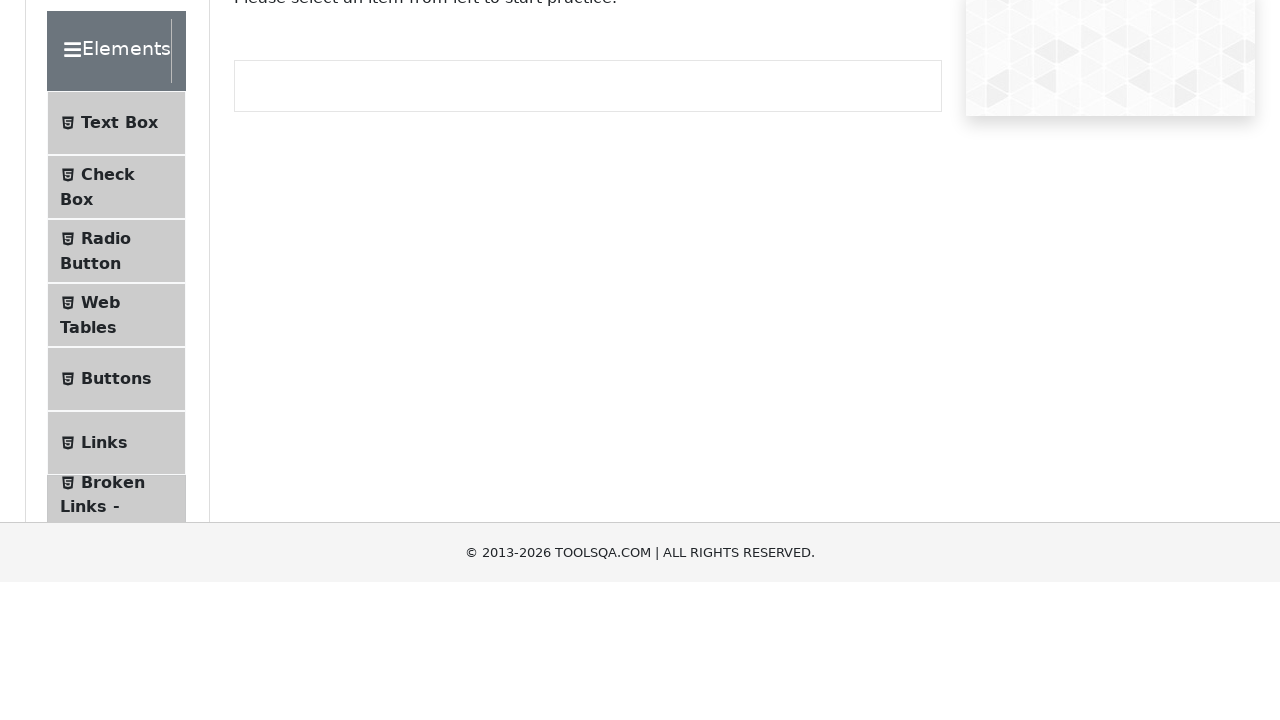

Text elements are present on the resulting page
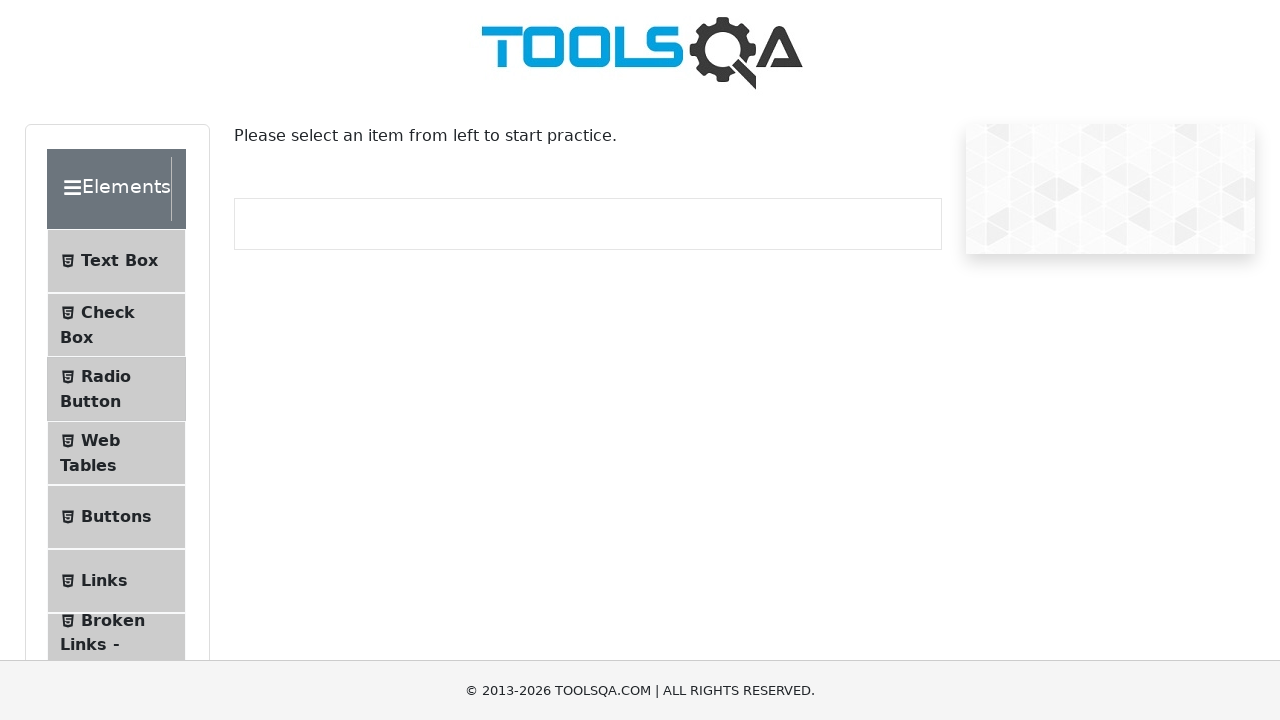

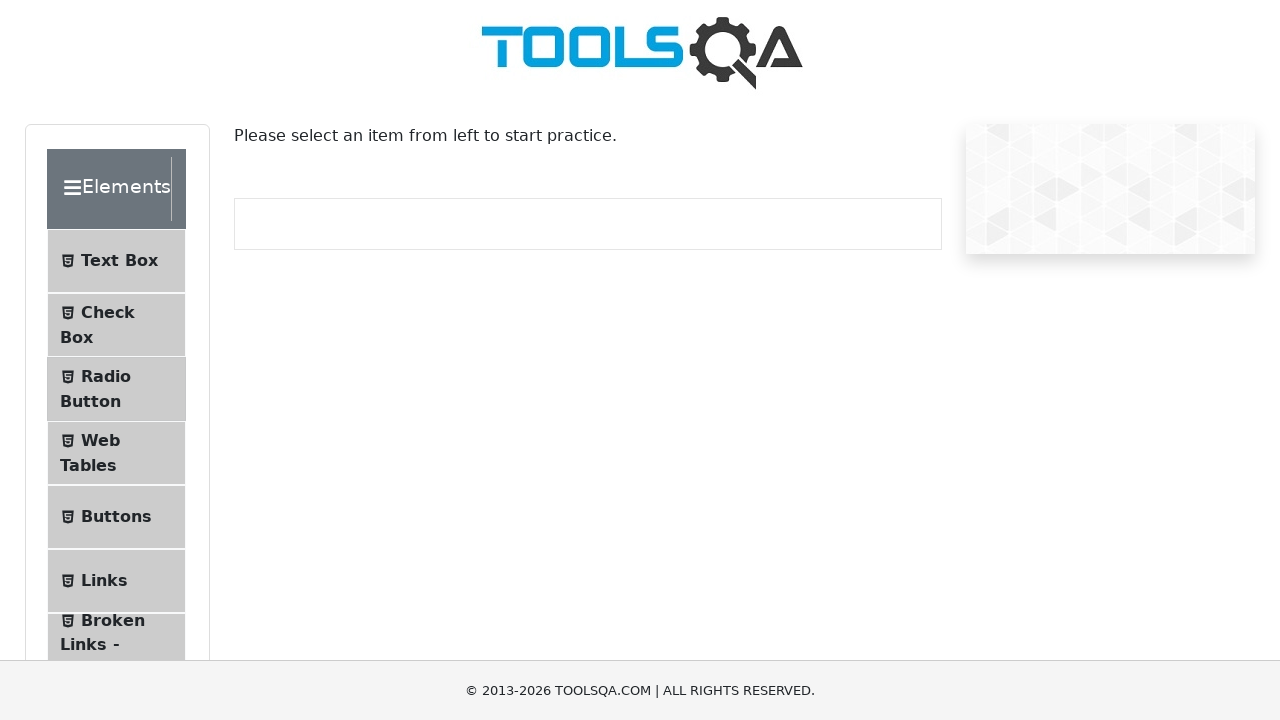